Tests file download functionality by navigating to a download page and clicking on the first download link to initiate a file download.

Starting URL: http://the-internet.herokuapp.com/download

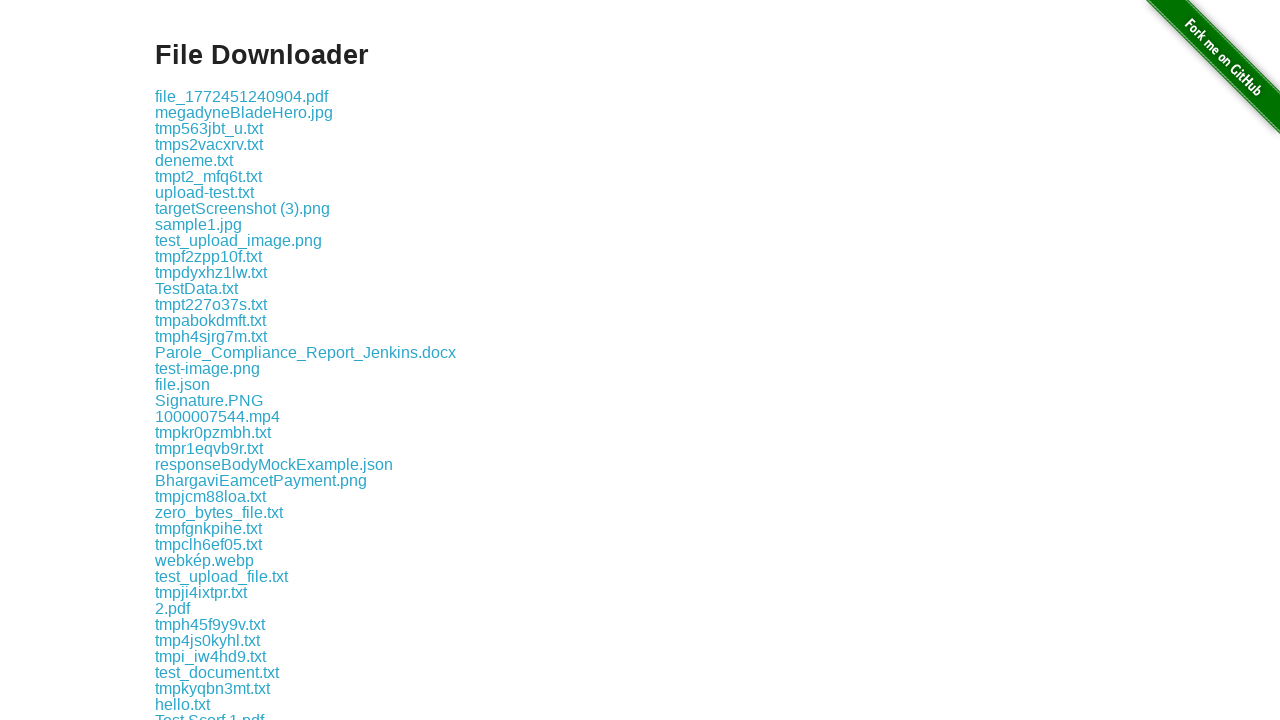

Navigated to download page at http://the-internet.herokuapp.com/download
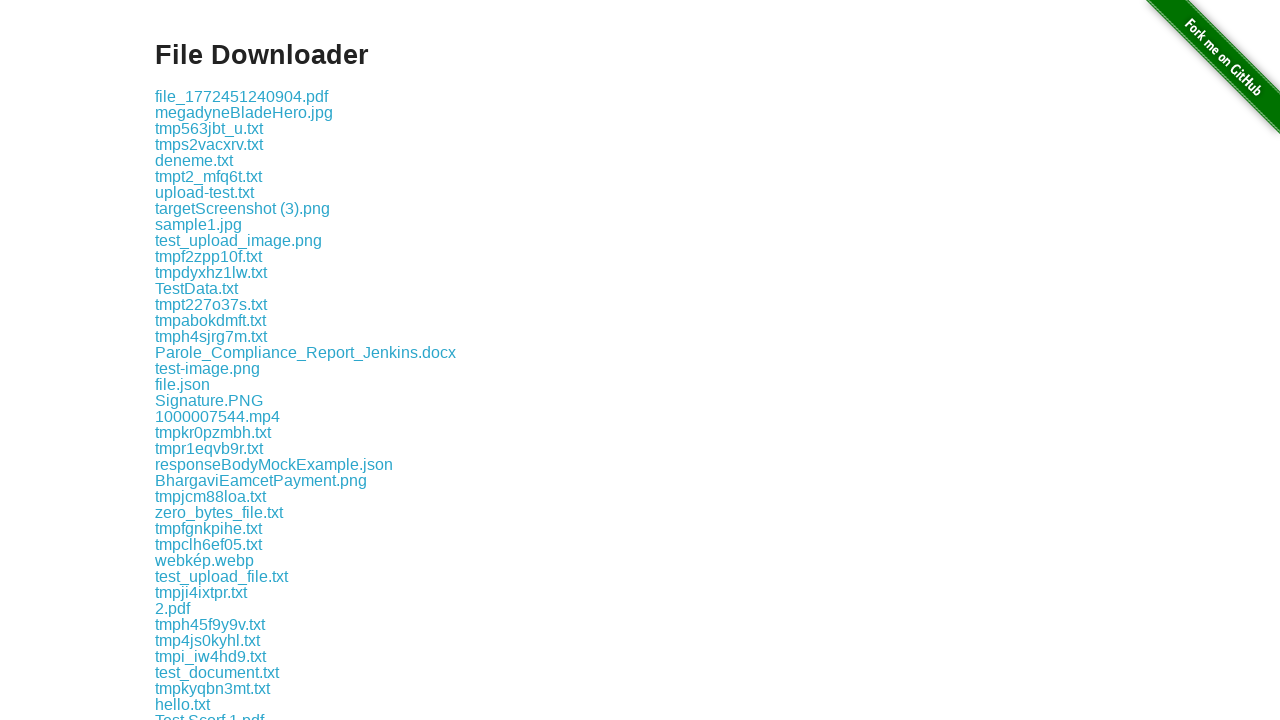

Clicked the first download link at (242, 96) on .example a
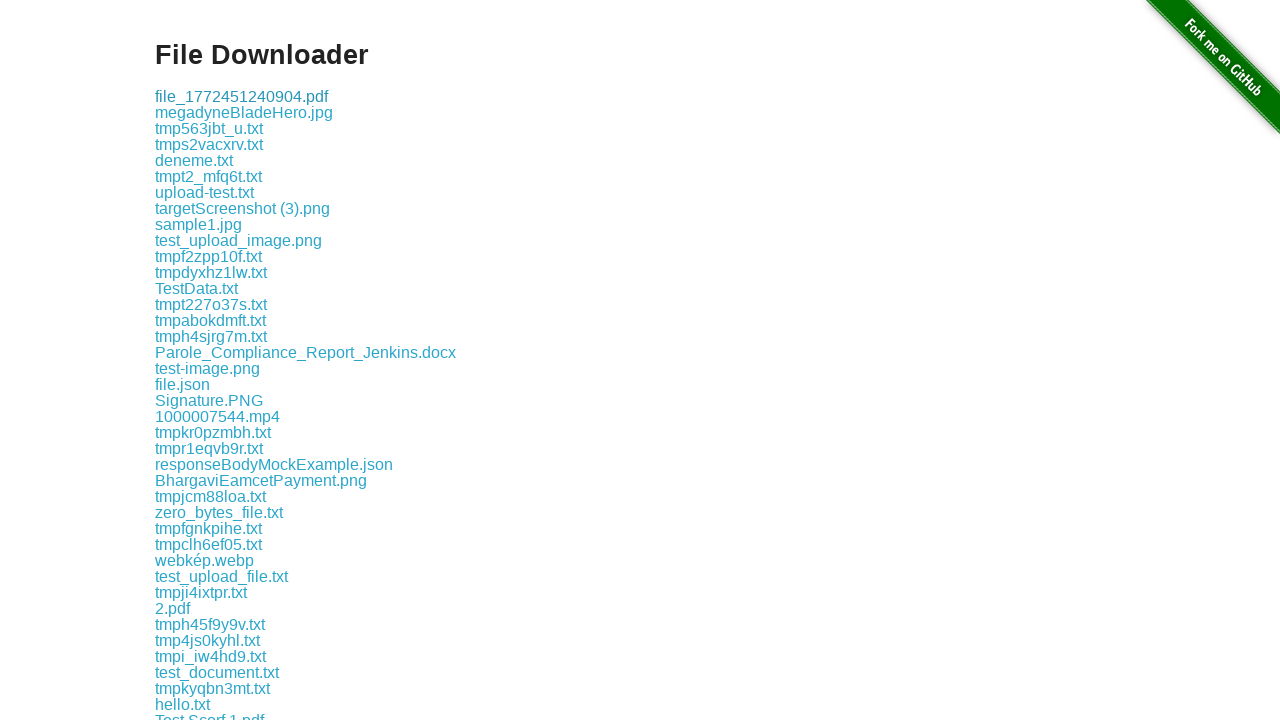

Waited 2 seconds for file download to initiate
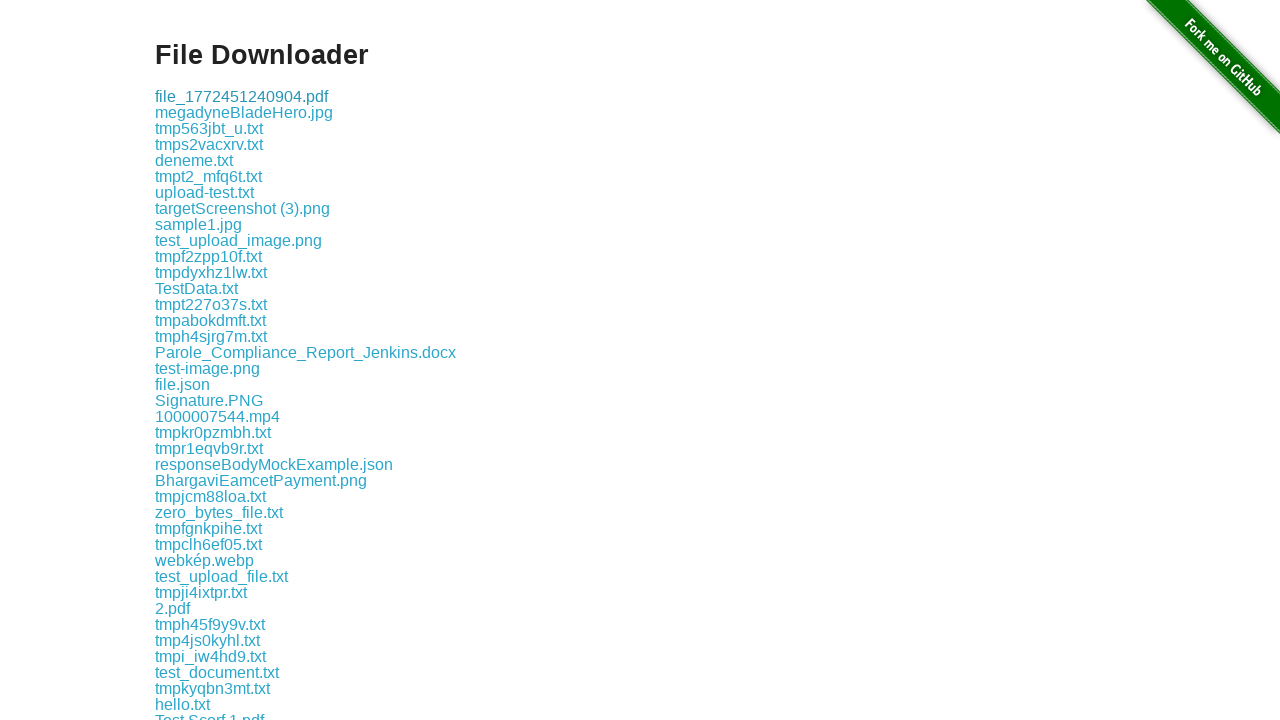

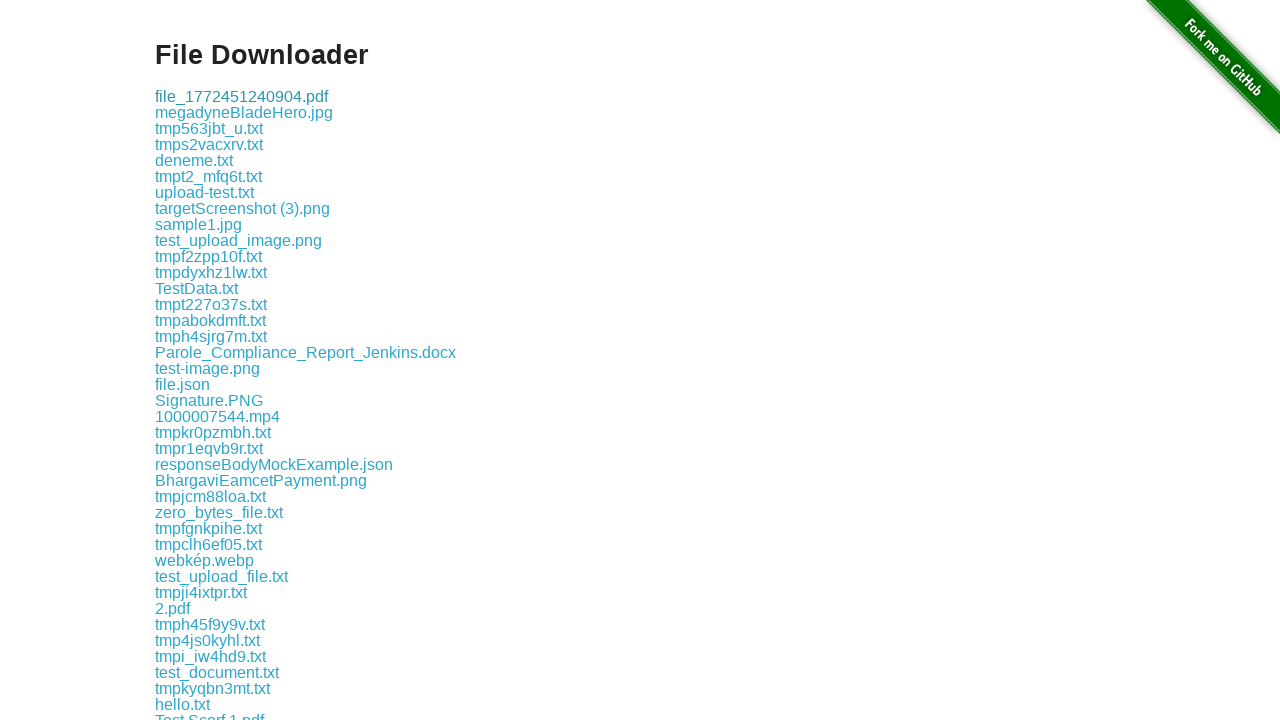